Tests drag and drop functionality on jQuery UI demo page by dragging an element into a droppable area within an iframe, then clicking the Accept link

Starting URL: https://jqueryui.com/droppable/

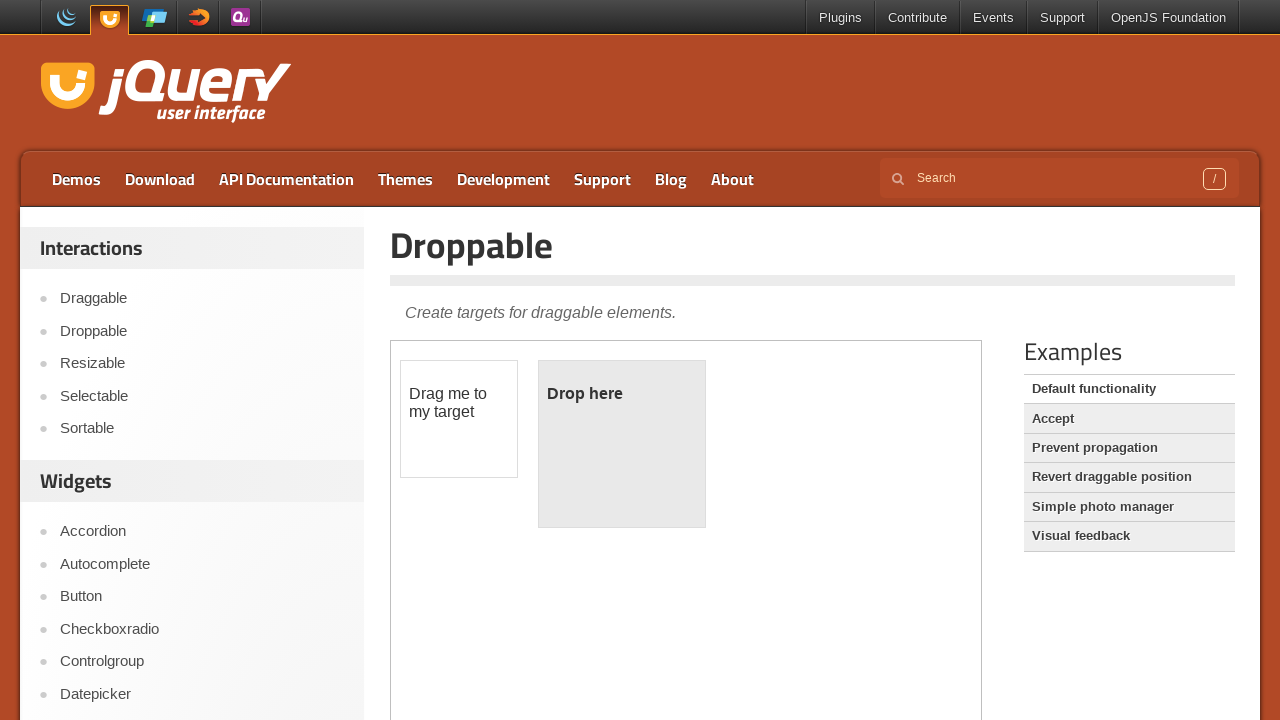

Located the demo iframe
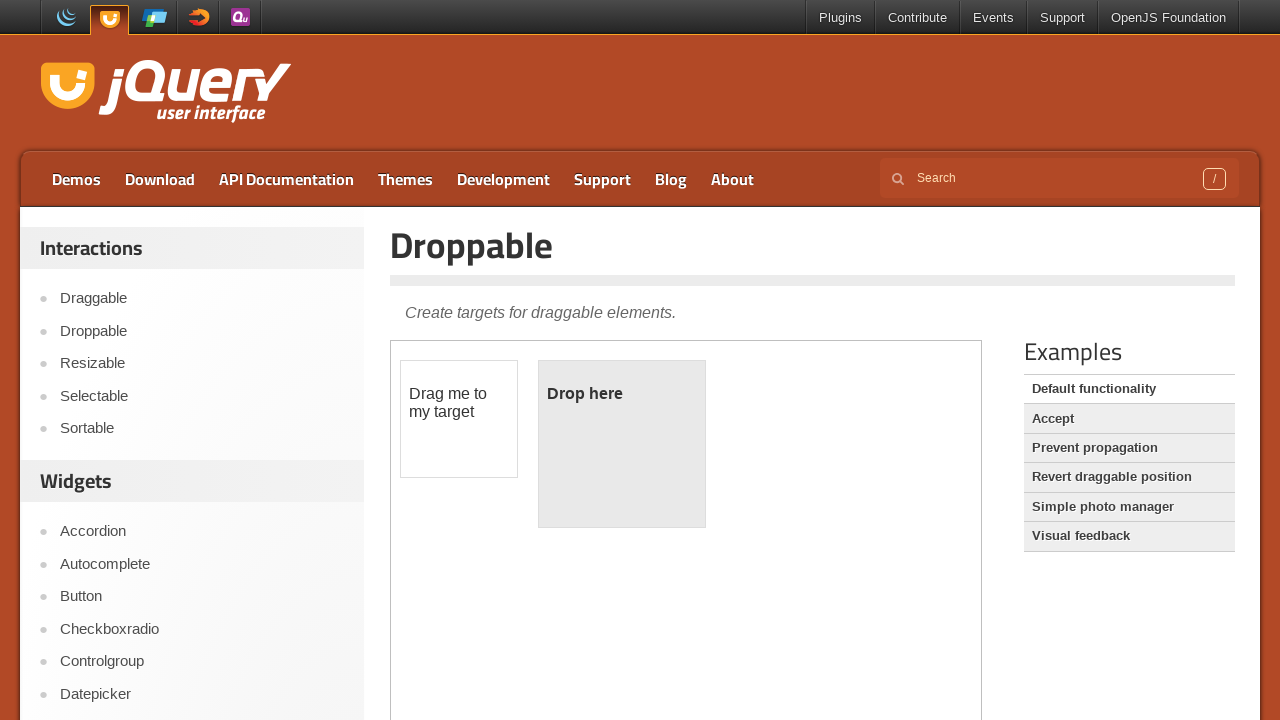

Located draggable element within iframe
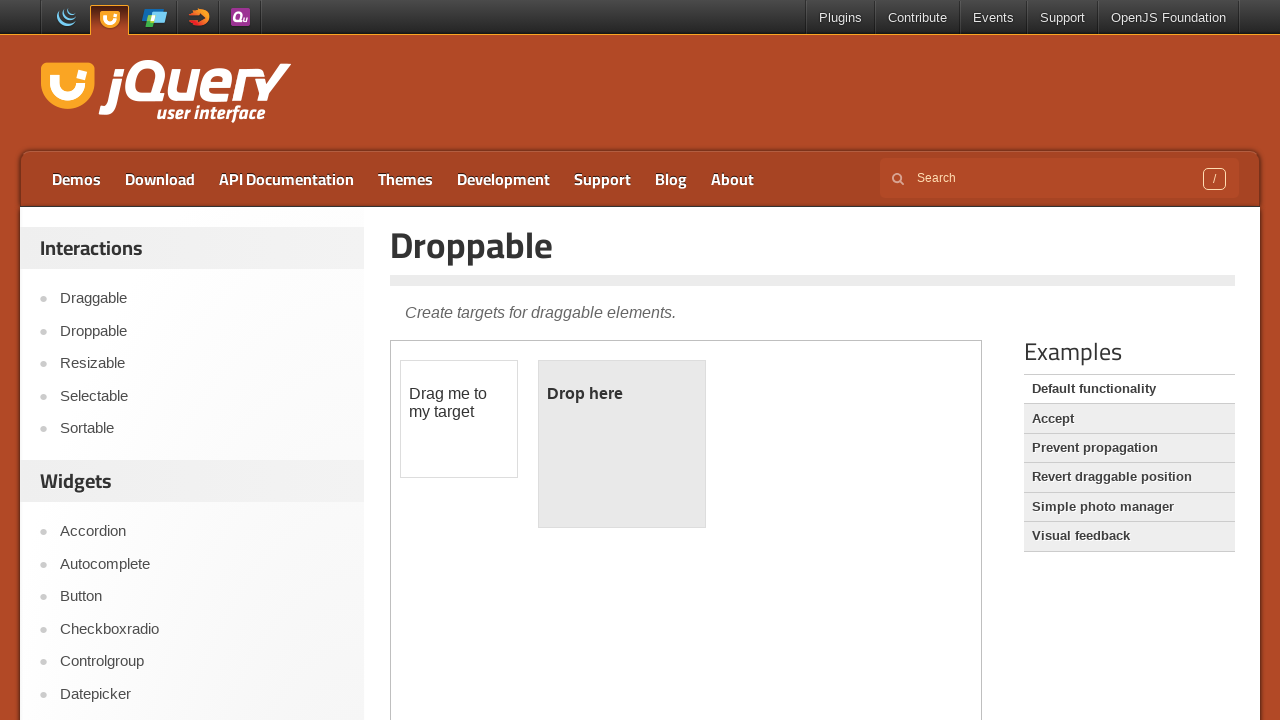

Located droppable target element within iframe
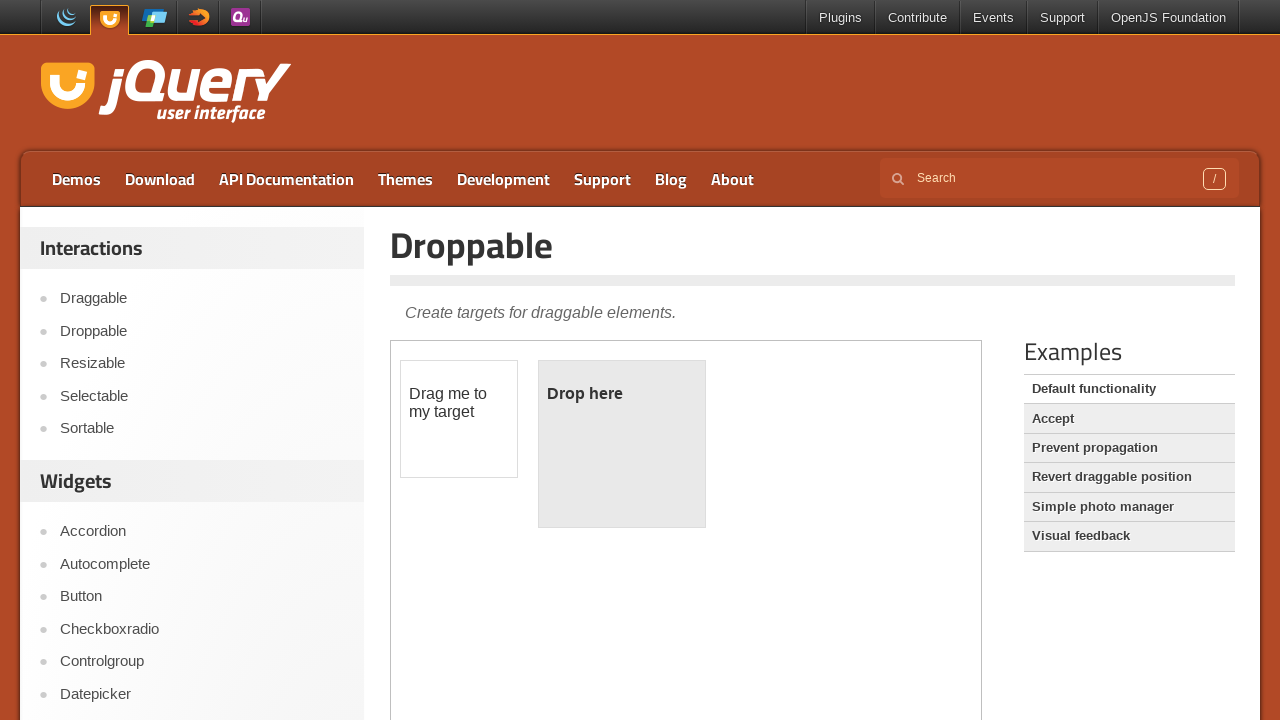

Dragged draggable element into droppable area at (622, 444)
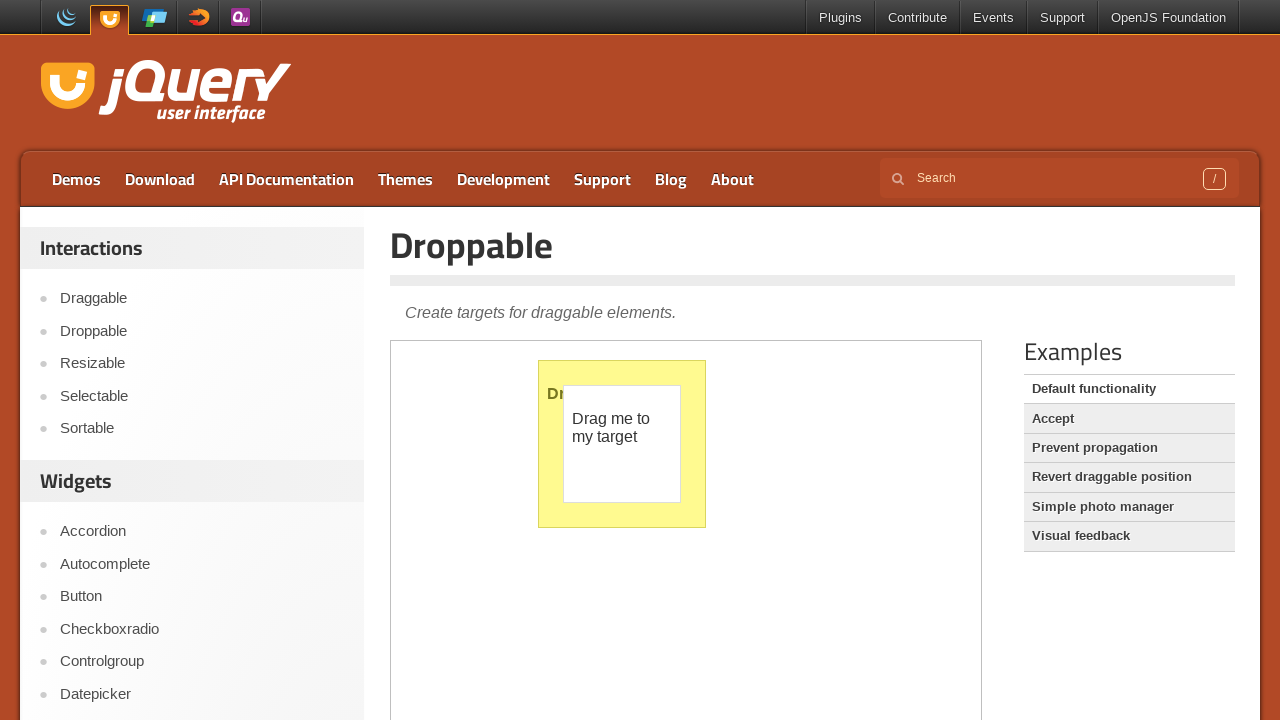

Clicked Accept link at (1129, 419) on text=Accept
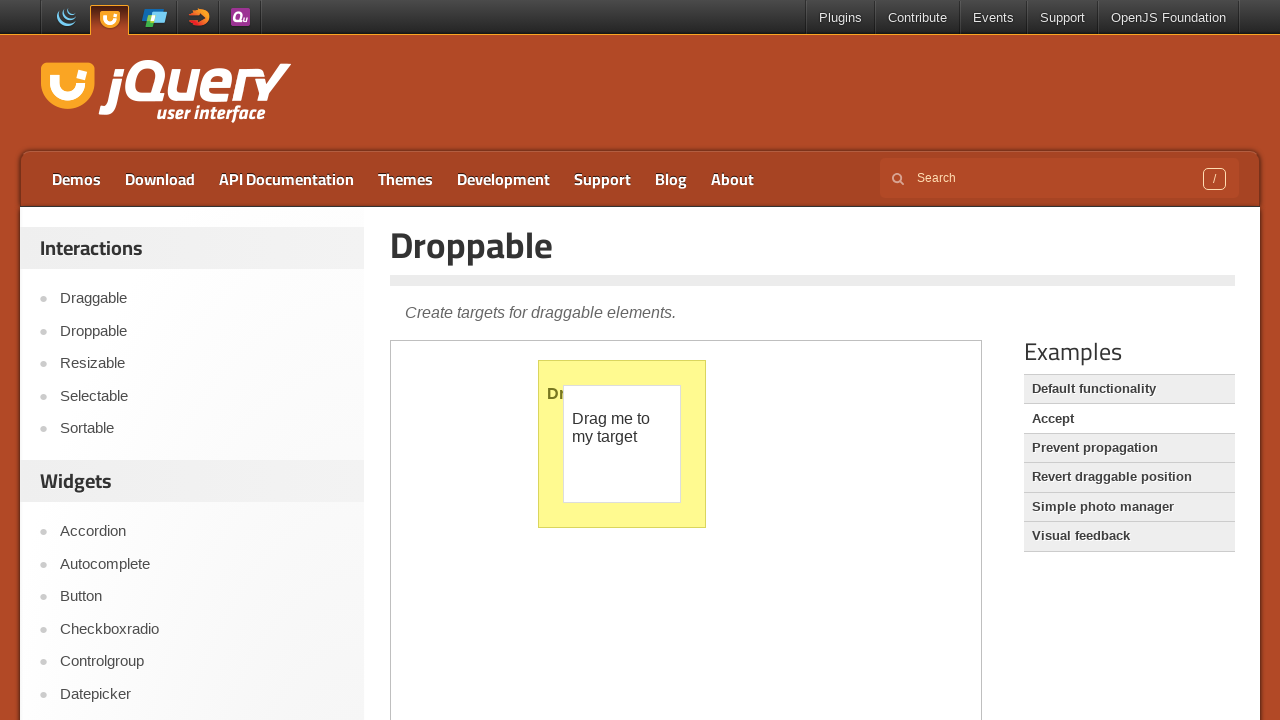

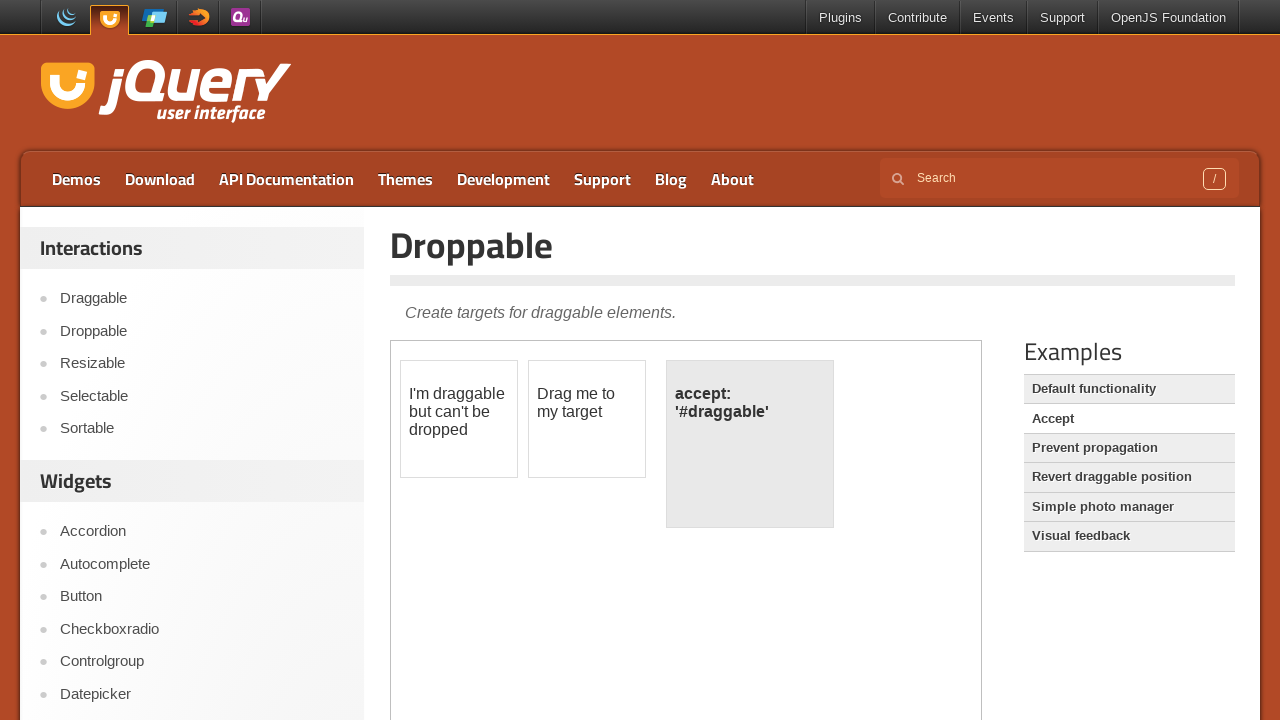